Tests hover functionality on multiple elements by hovering over each user avatar sequentially

Starting URL: https://practice.cydeo.com/

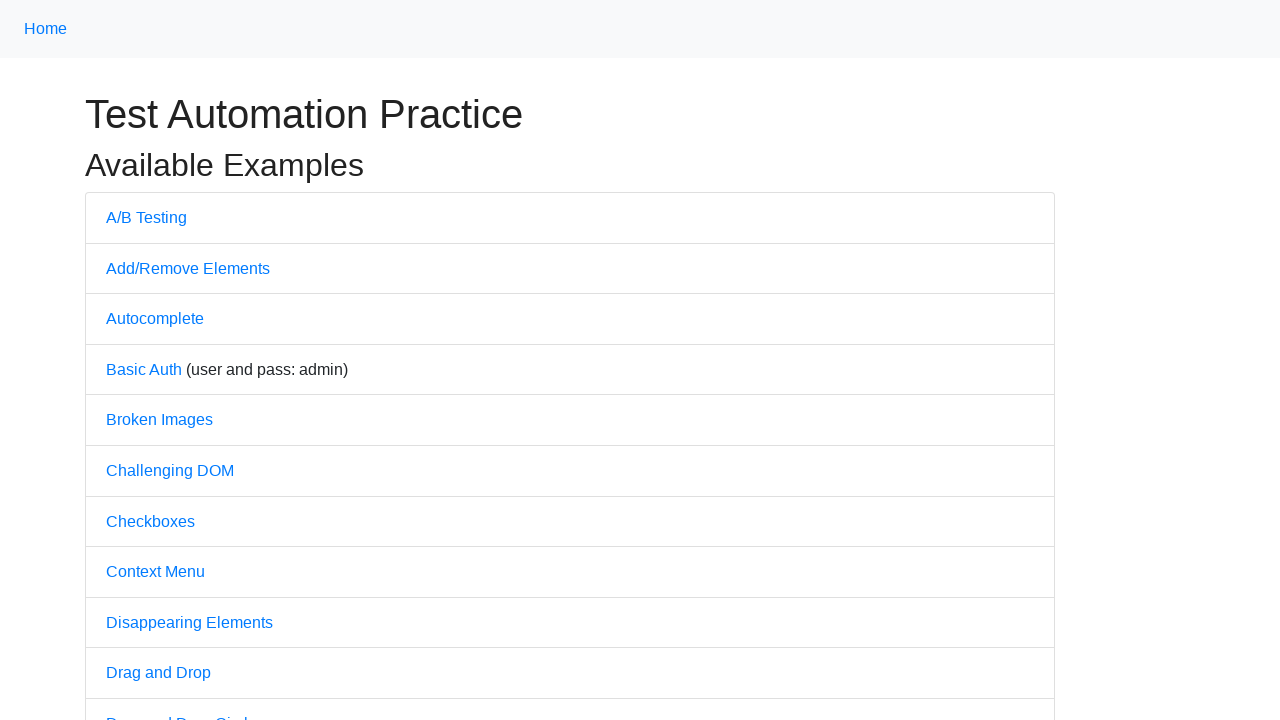

Clicked on Hovers link at (132, 360) on text='Hovers'
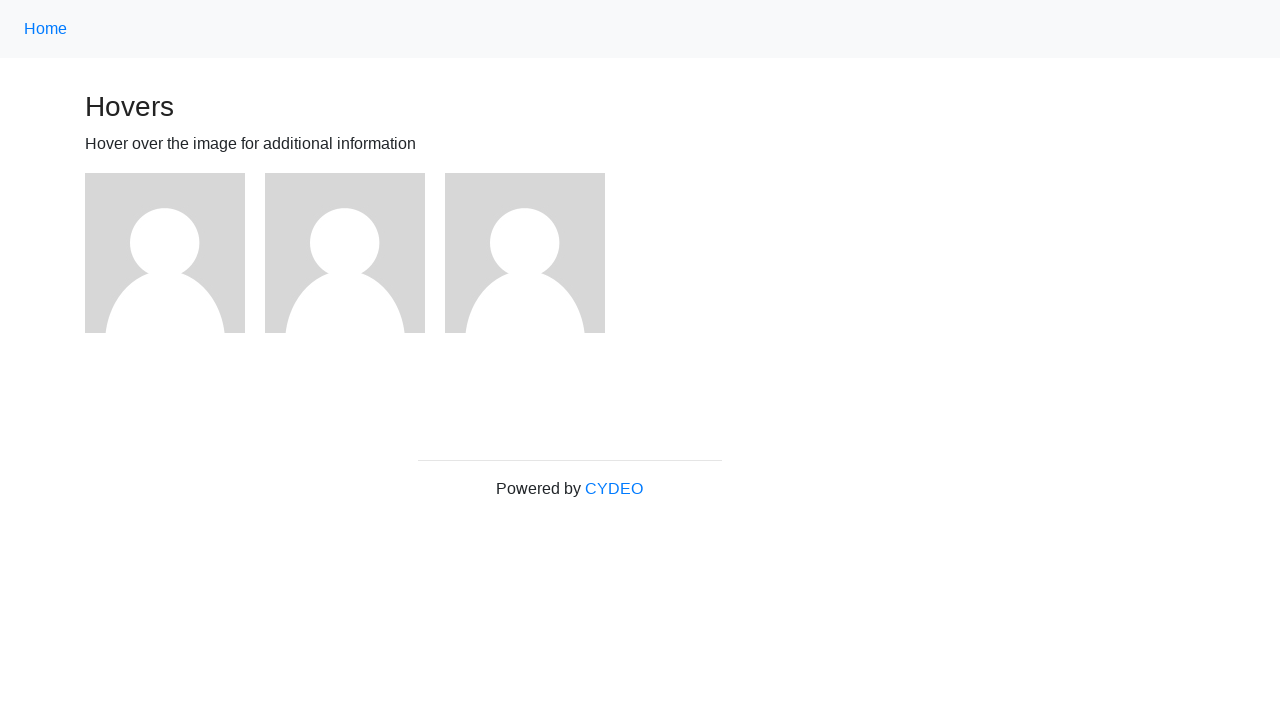

User avatar images loaded on the page
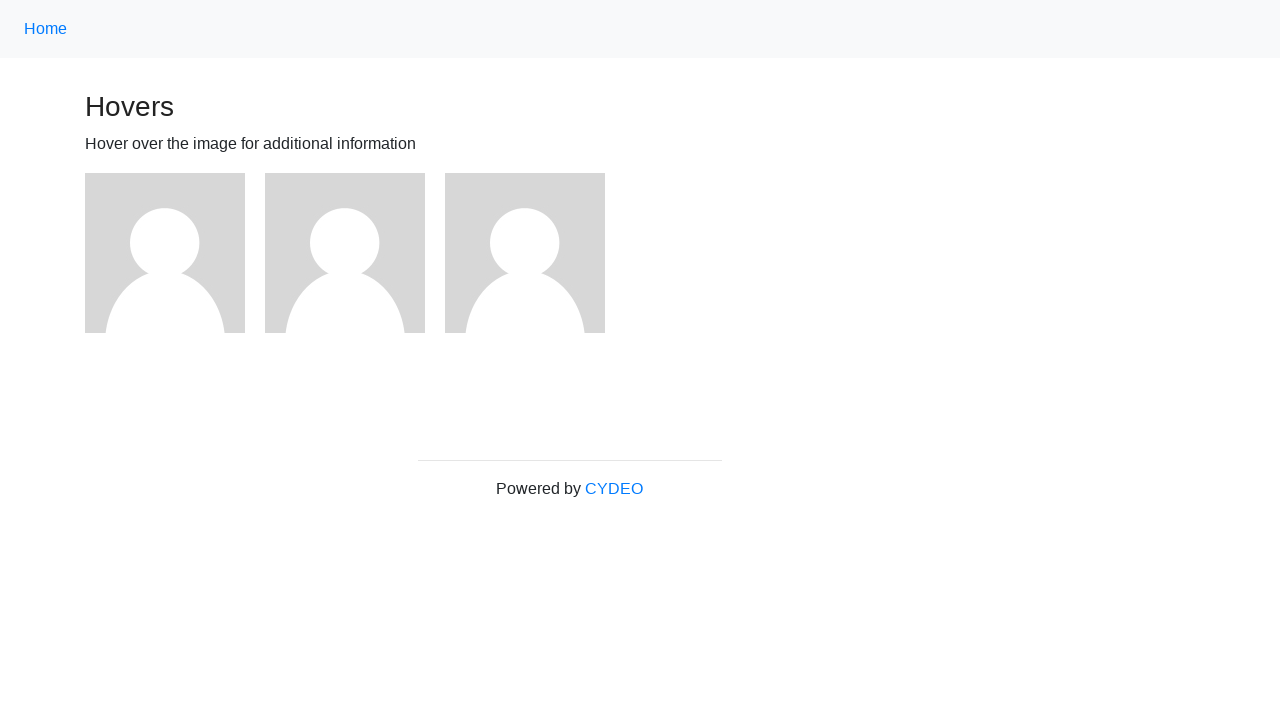

Hovered over user avatar #1 at (165, 253) on xpath=//img[@src='/img/avatar-blank.jpg' and @alt='User Avatar'] >> nth=0
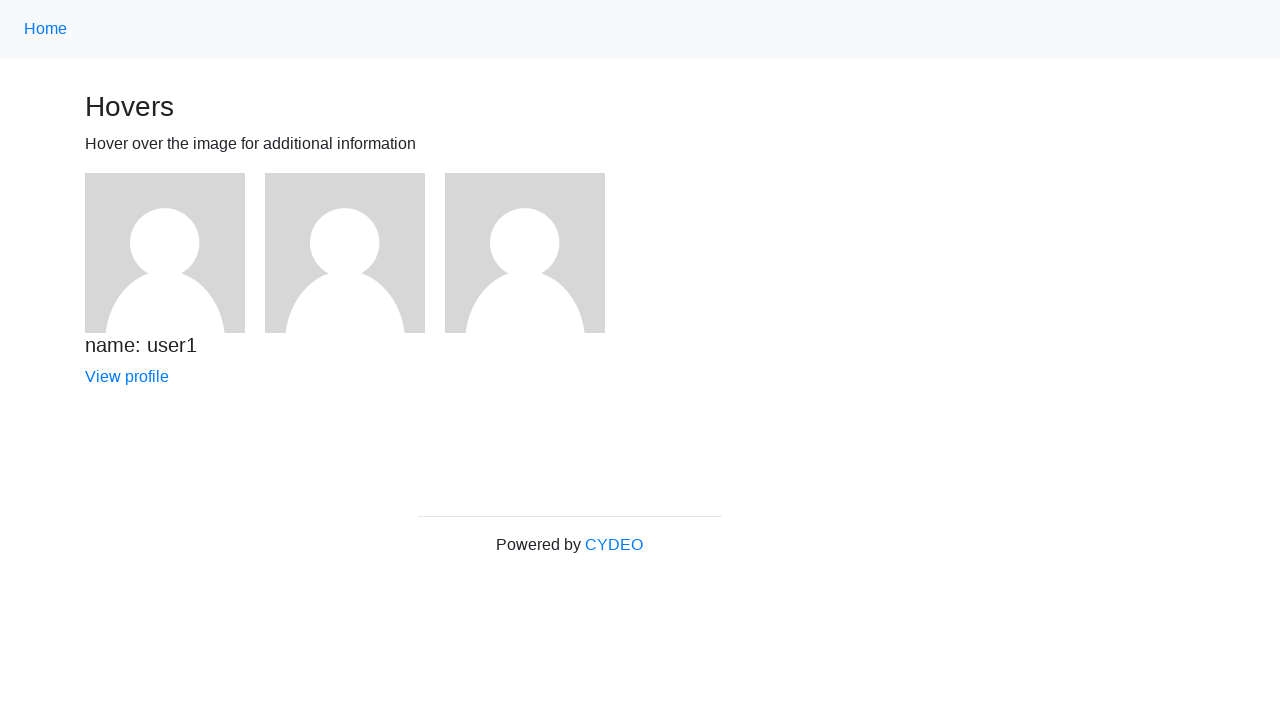

Waited 300ms to observe hover effect on avatar #1
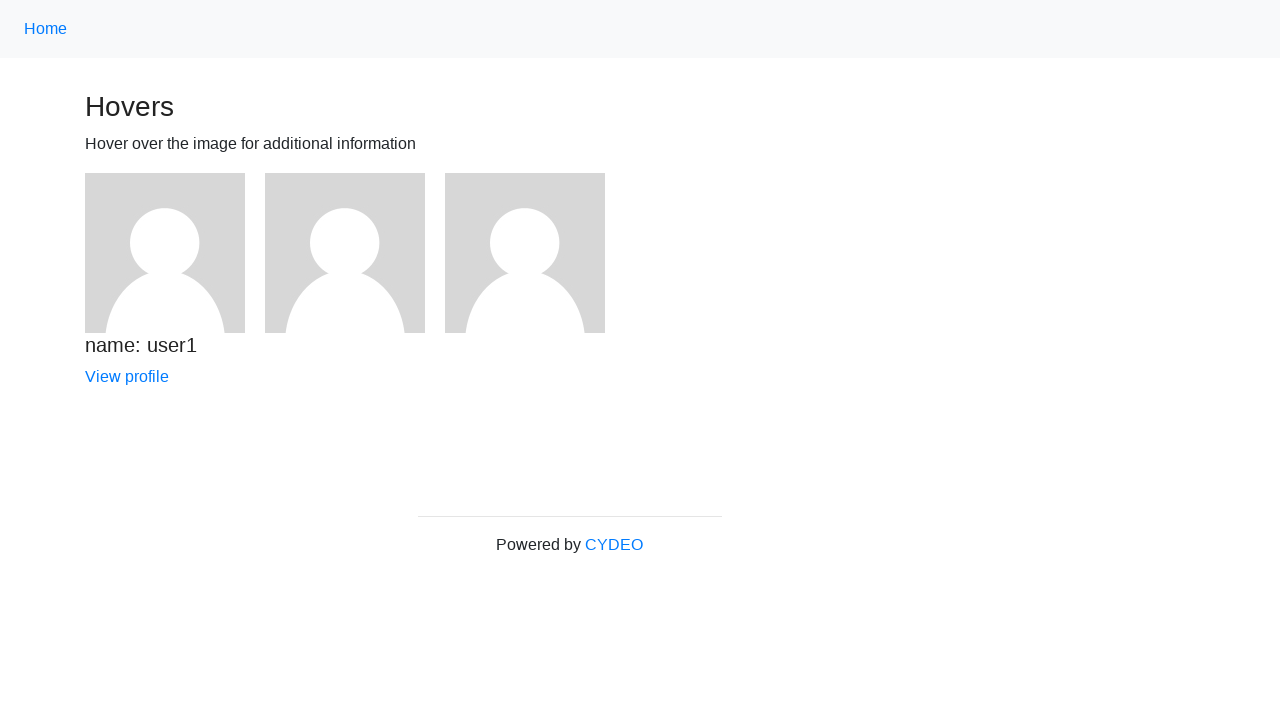

Hovered over user avatar #2 at (345, 253) on xpath=//img[@src='/img/avatar-blank.jpg' and @alt='User Avatar'] >> nth=1
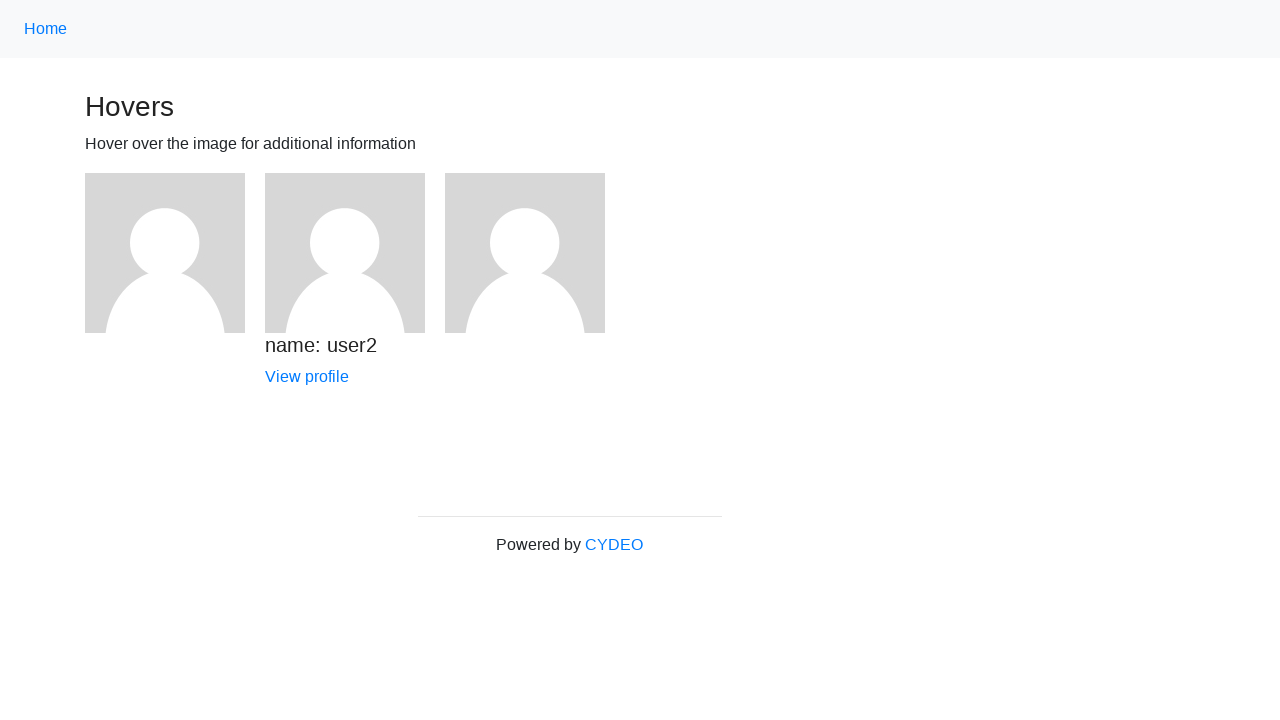

Waited 300ms to observe hover effect on avatar #2
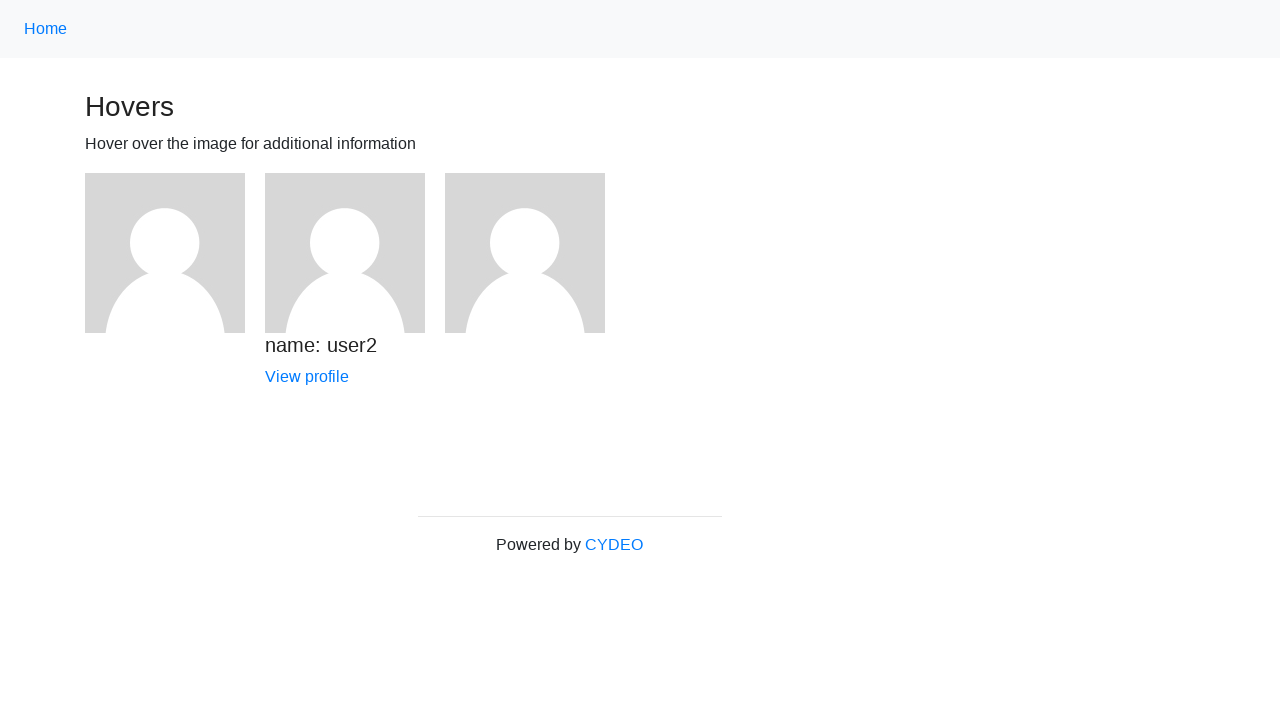

Hovered over user avatar #3 at (525, 253) on xpath=//img[@src='/img/avatar-blank.jpg' and @alt='User Avatar'] >> nth=2
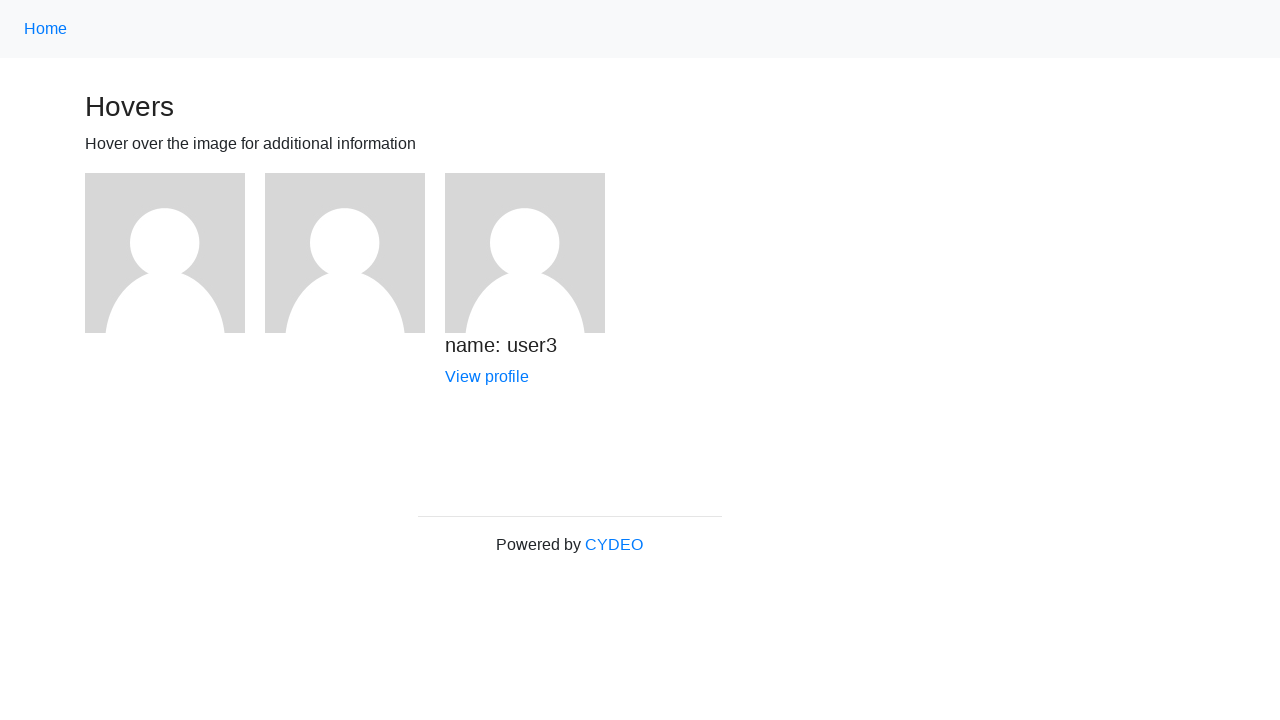

Waited 300ms to observe hover effect on avatar #3
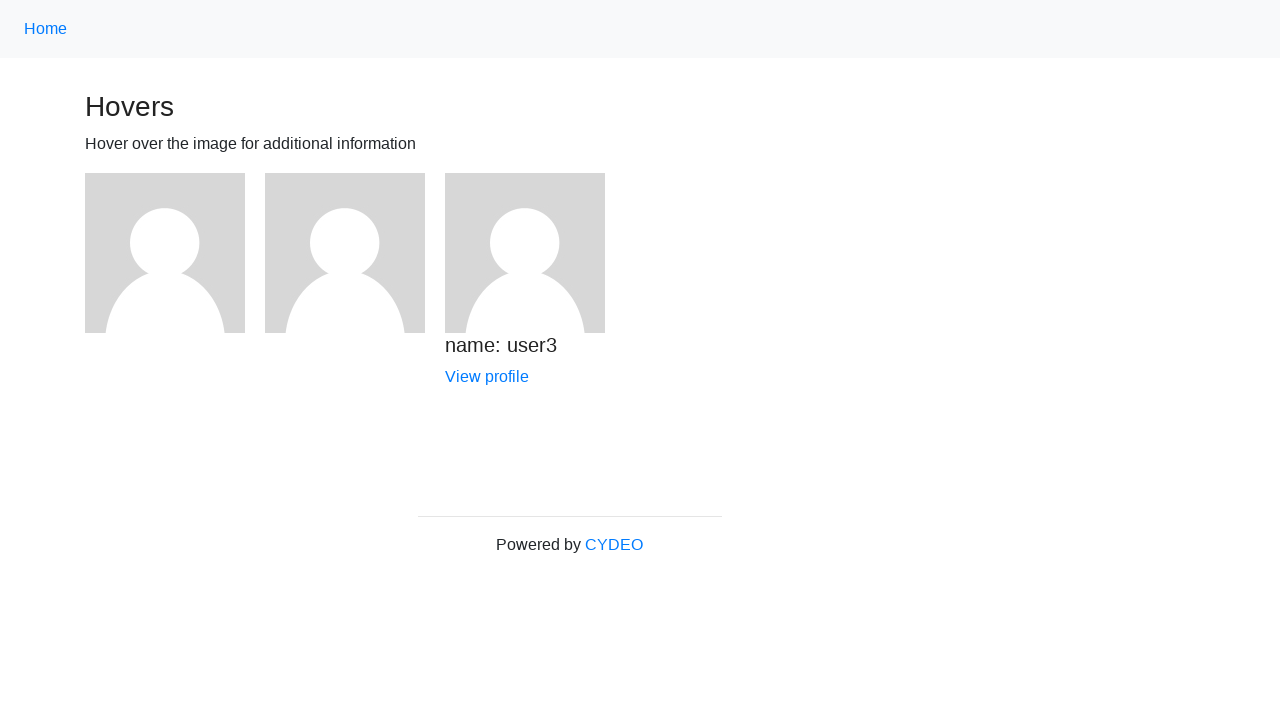

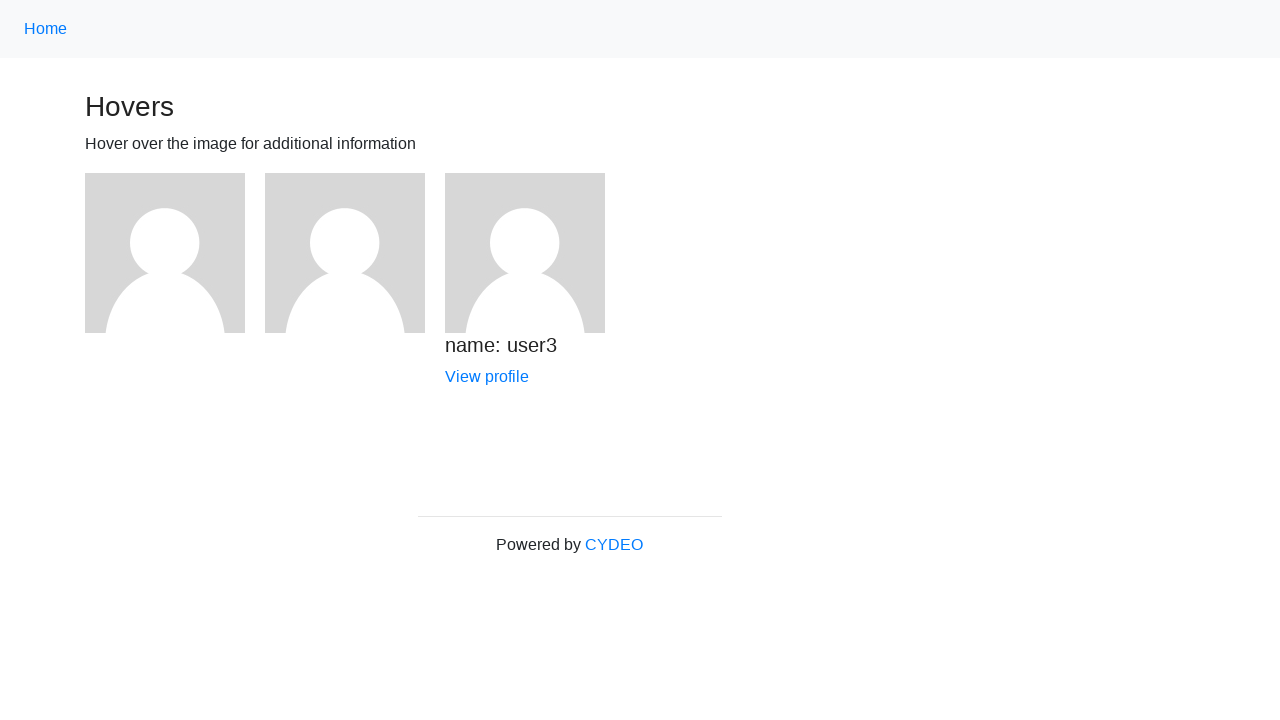